Tests right-click functionality by performing a right-click on a button and clicking Yes in the context menu

Starting URL: https://demoapps.qspiders.com/ui/button/buttonRight?sublist=1

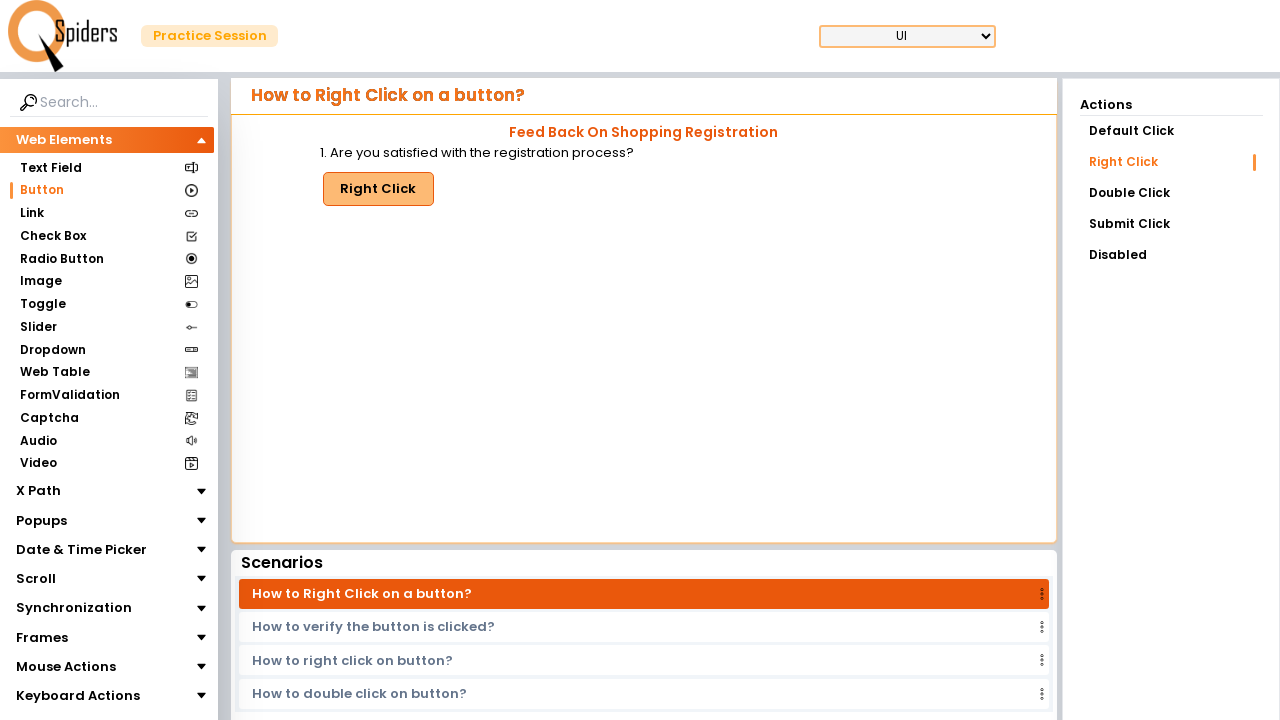

Right-clicked on 'Right Click' button at (378, 189) on internal:role=button[name="Right Click"i]
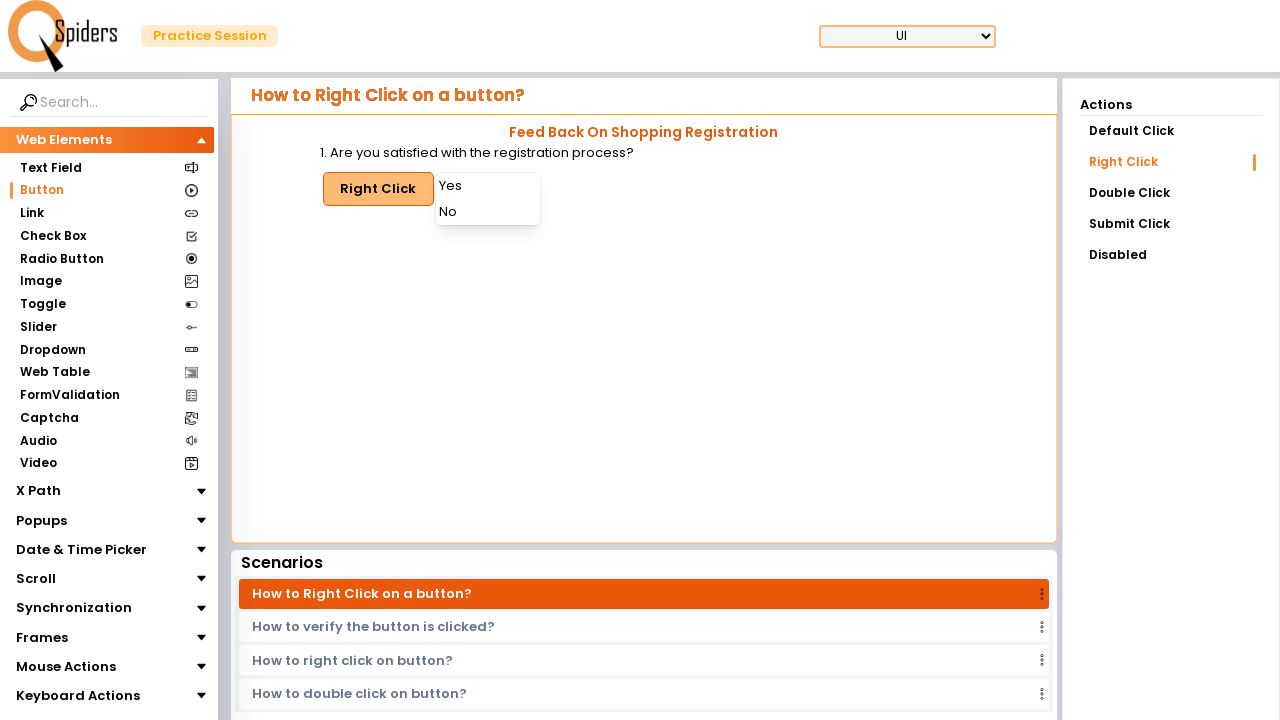

Waited for context menu to appear
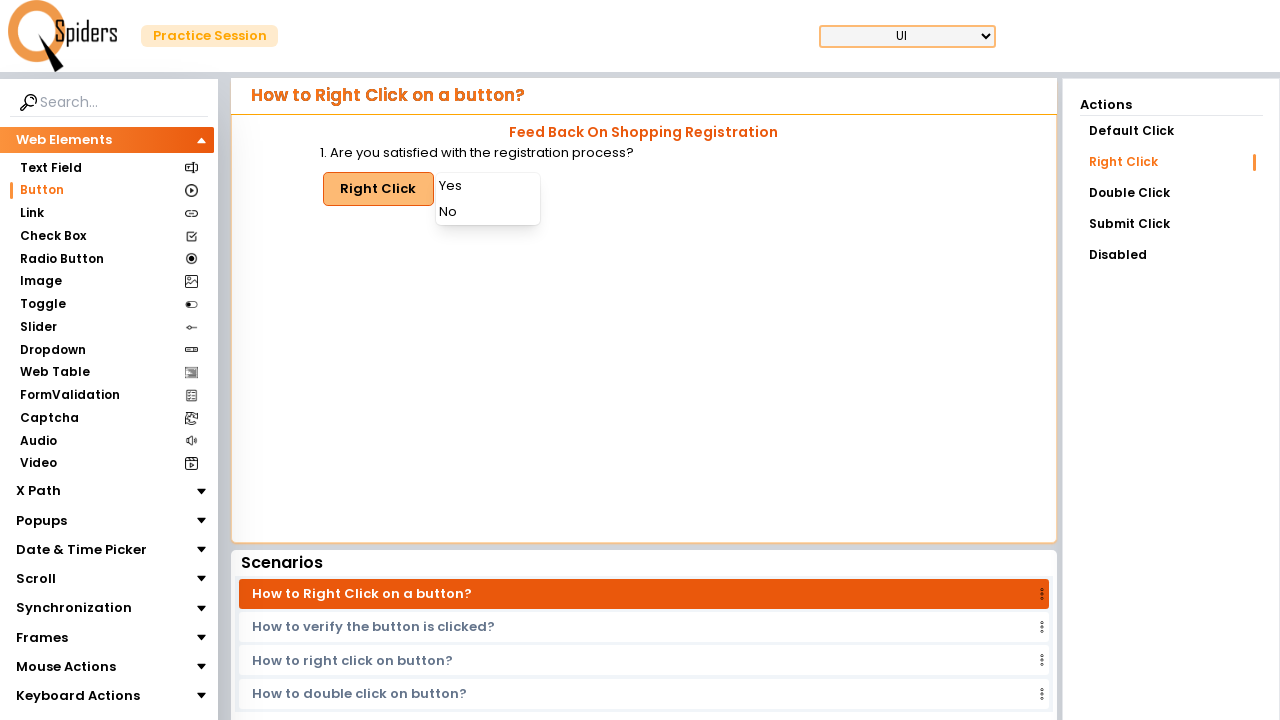

Clicked 'Yes' in context menu at (488, 186) on internal:text="Yes"i
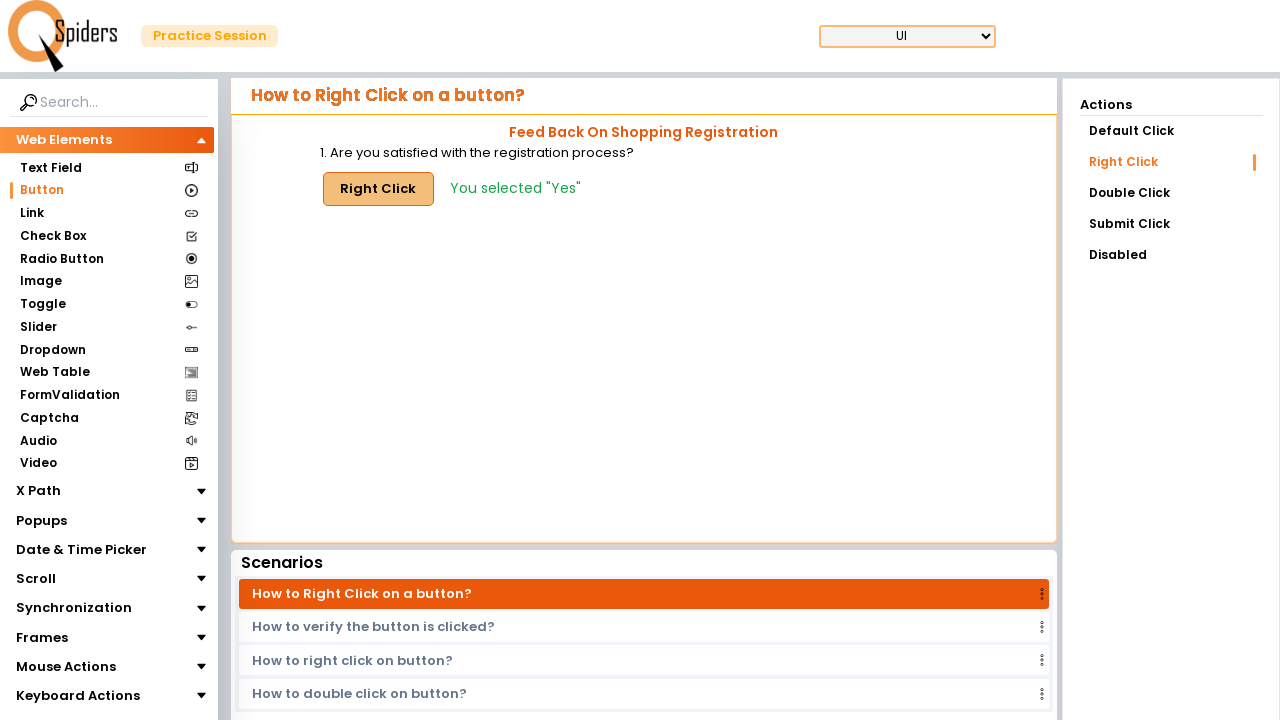

Waited for right-click action to complete
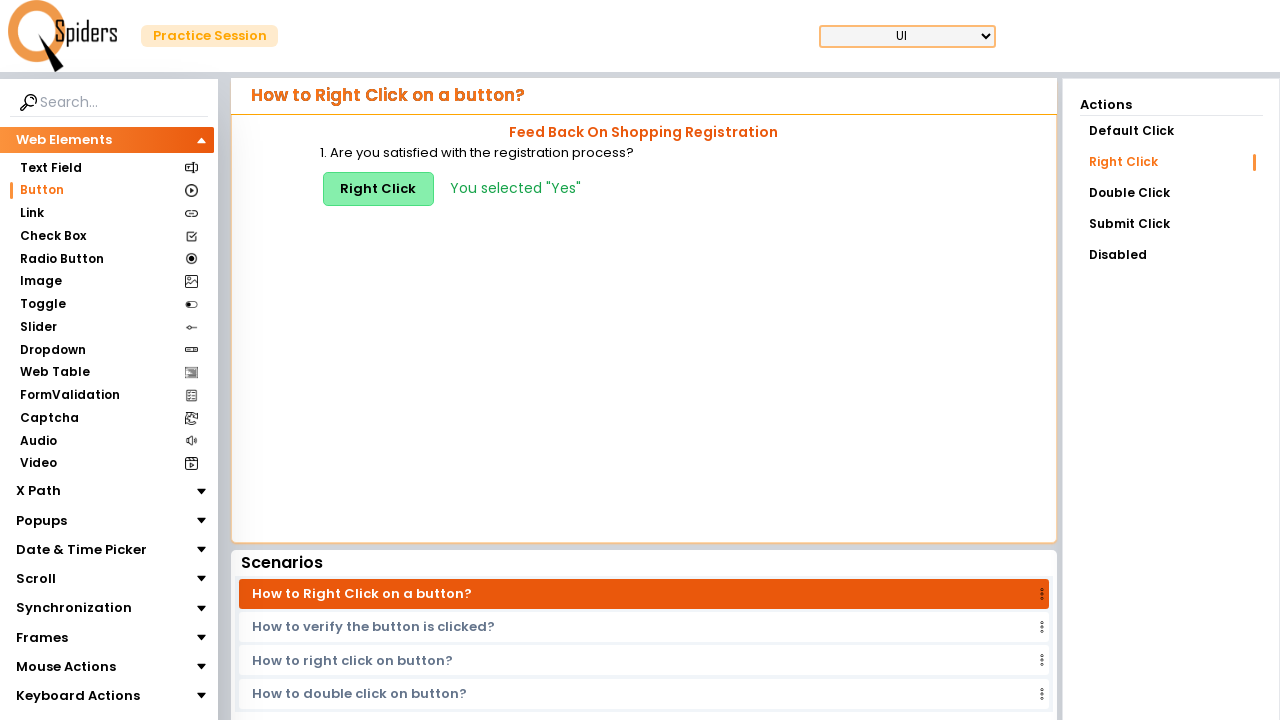

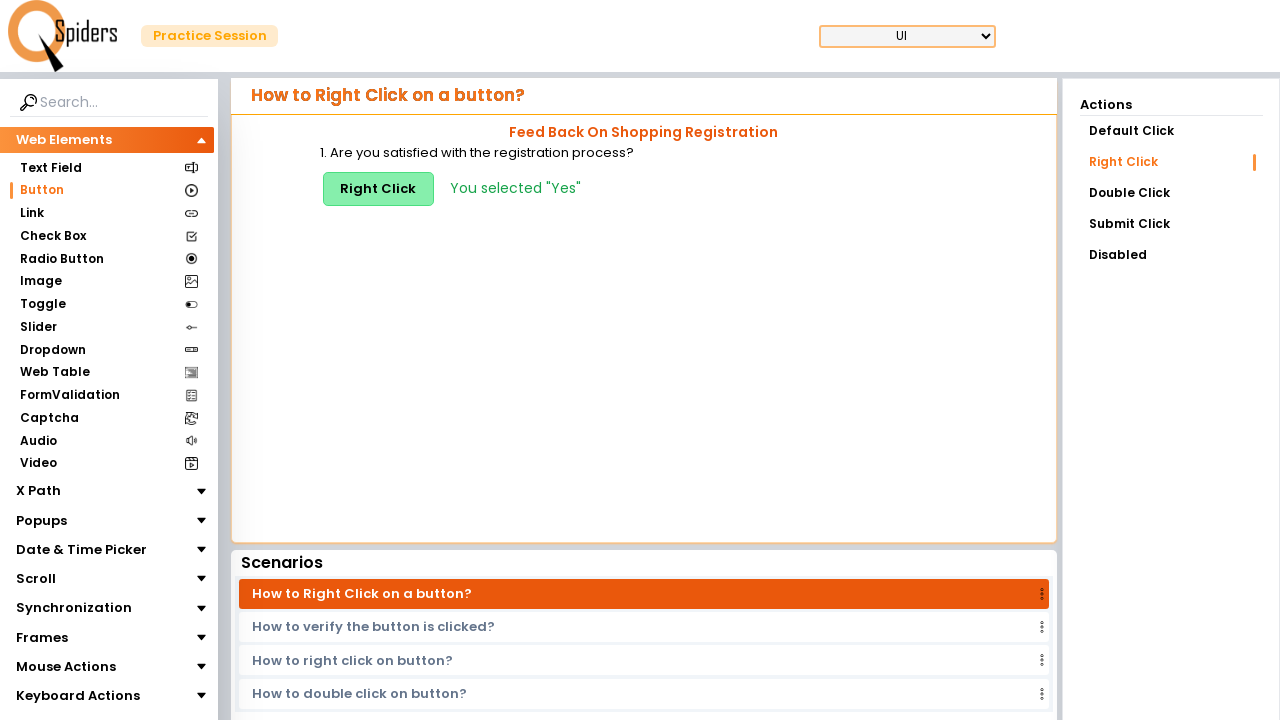